Opens the Selenium documentation website and triggers the browser print dialog using keyboard shortcuts, then navigates through and dismisses the print dialog

Starting URL: https://www.selenium.dev

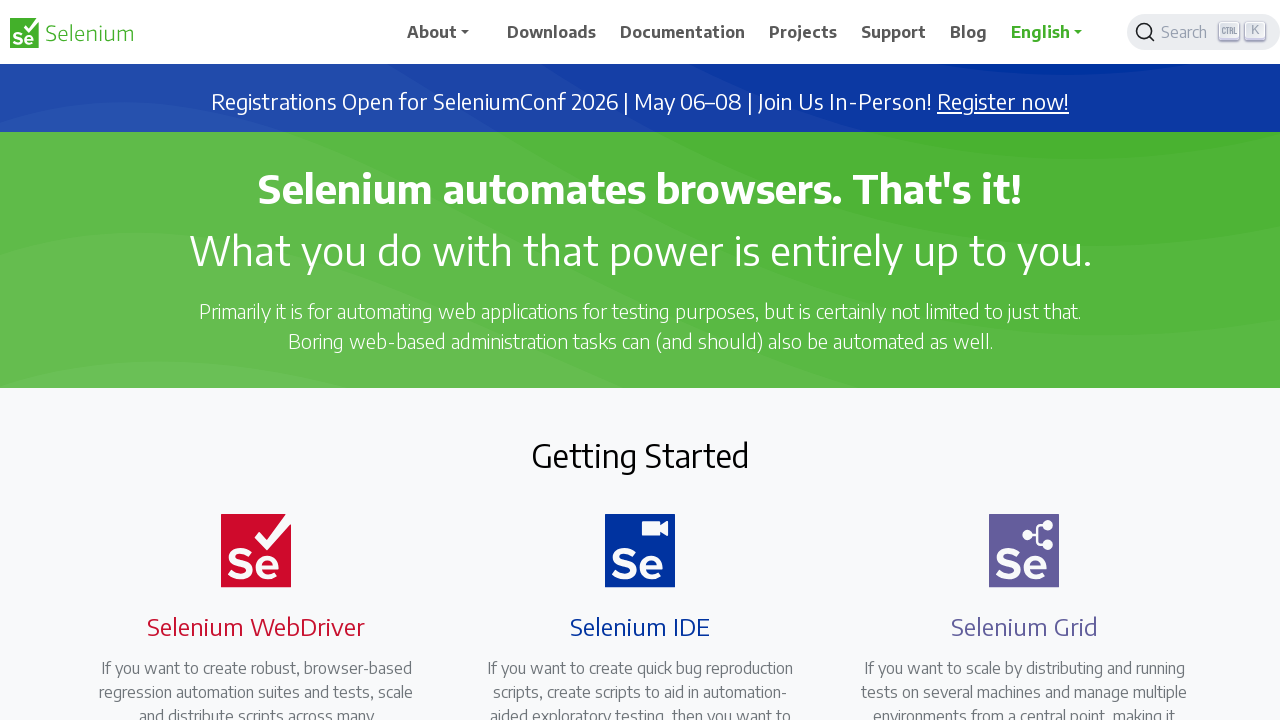

Pressed Control key down
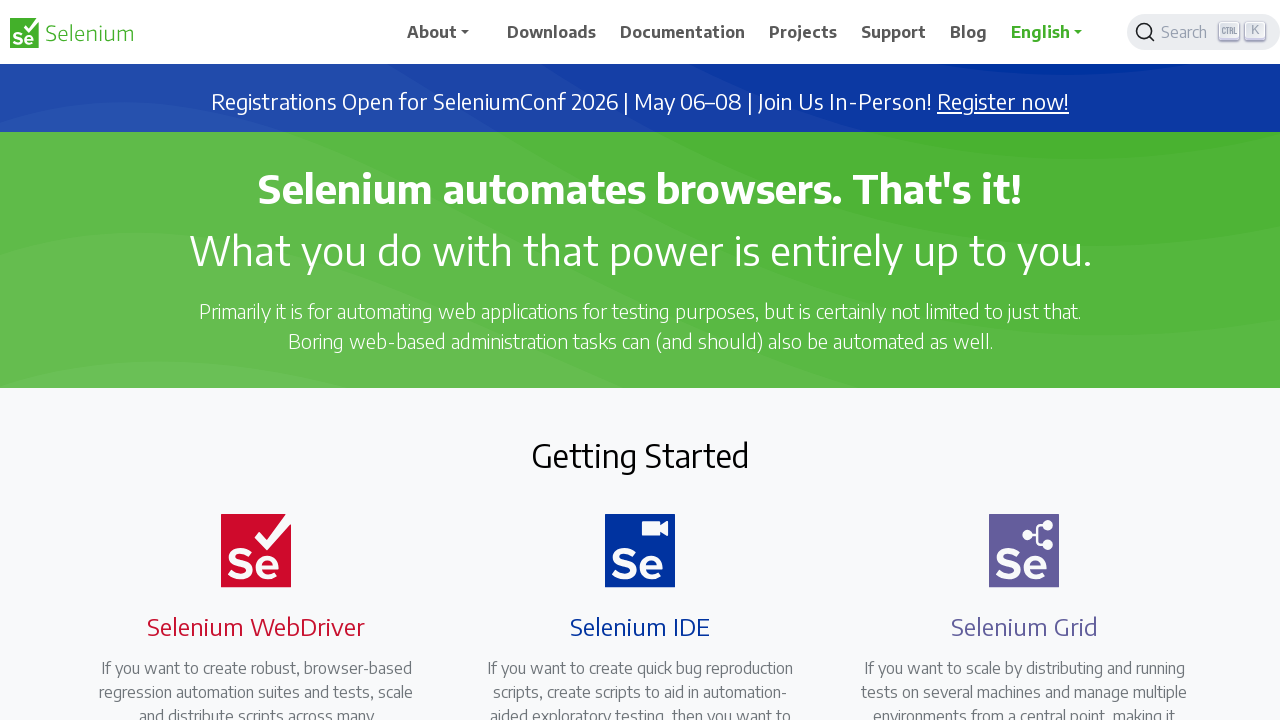

Pressed 'p' key to trigger print dialog with Ctrl+P
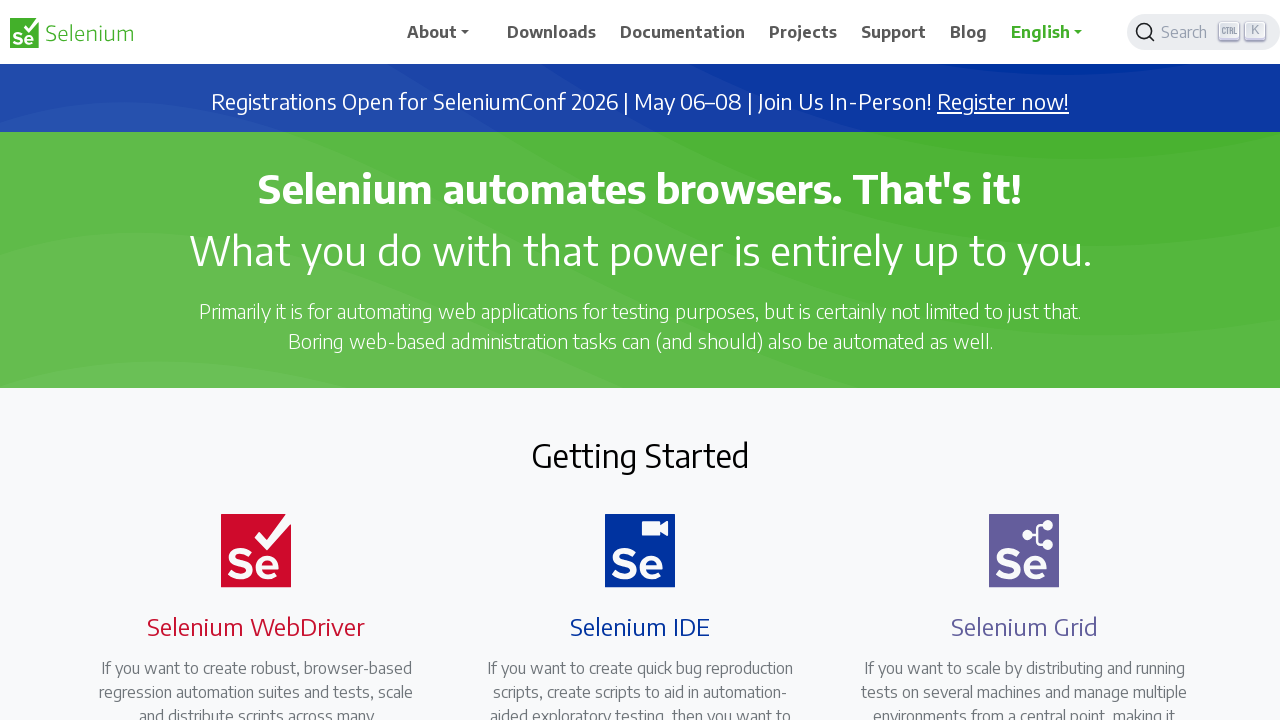

Released Control key
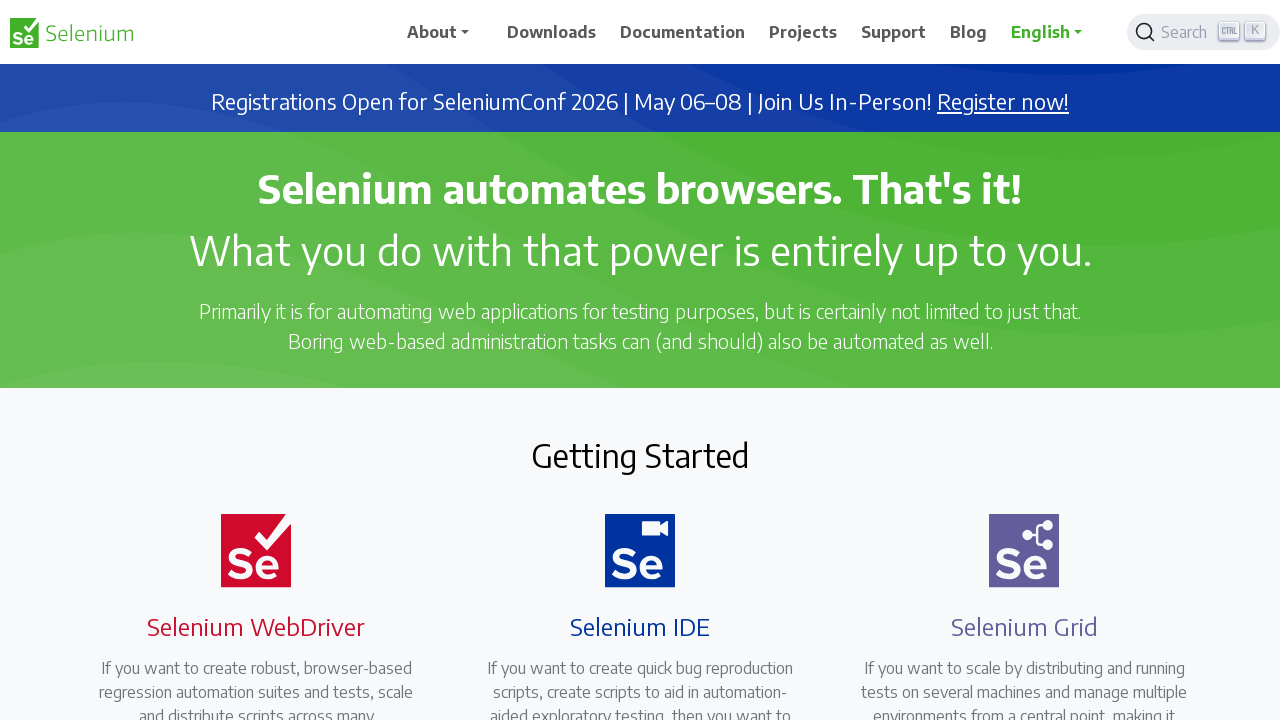

Waited 5 seconds for print dialog to appear
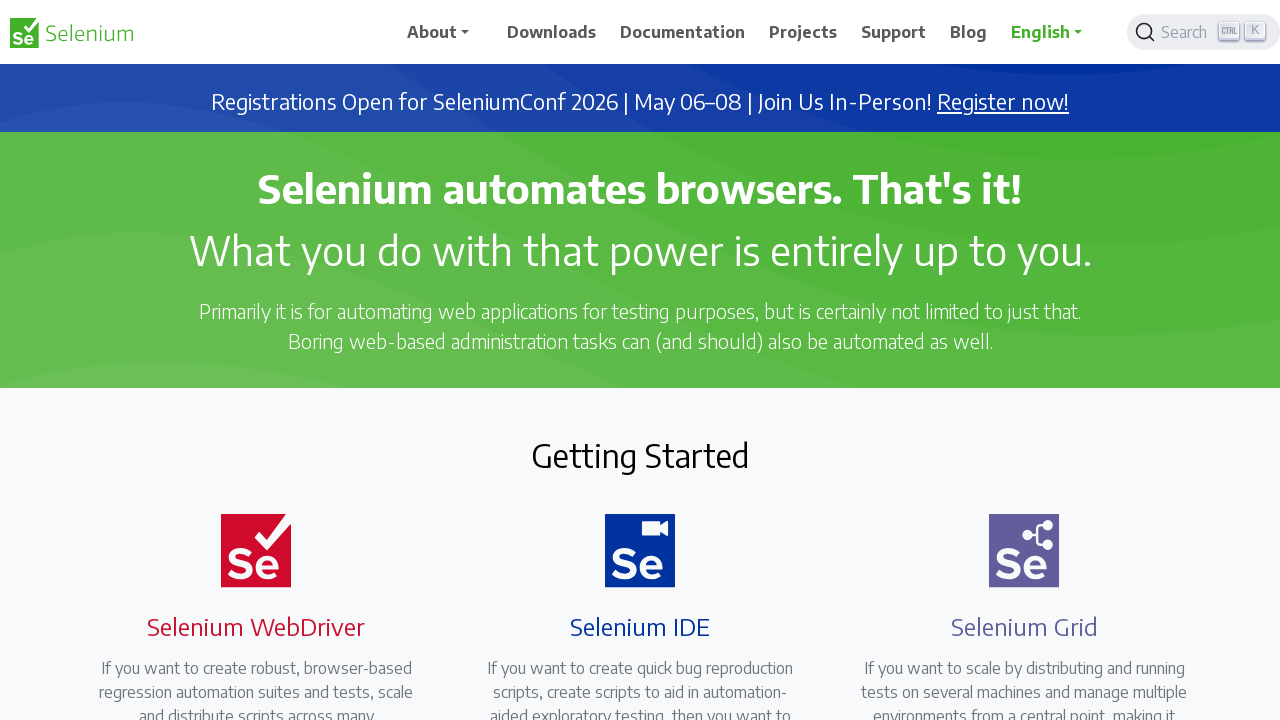

Pressed Tab to navigate within print dialog
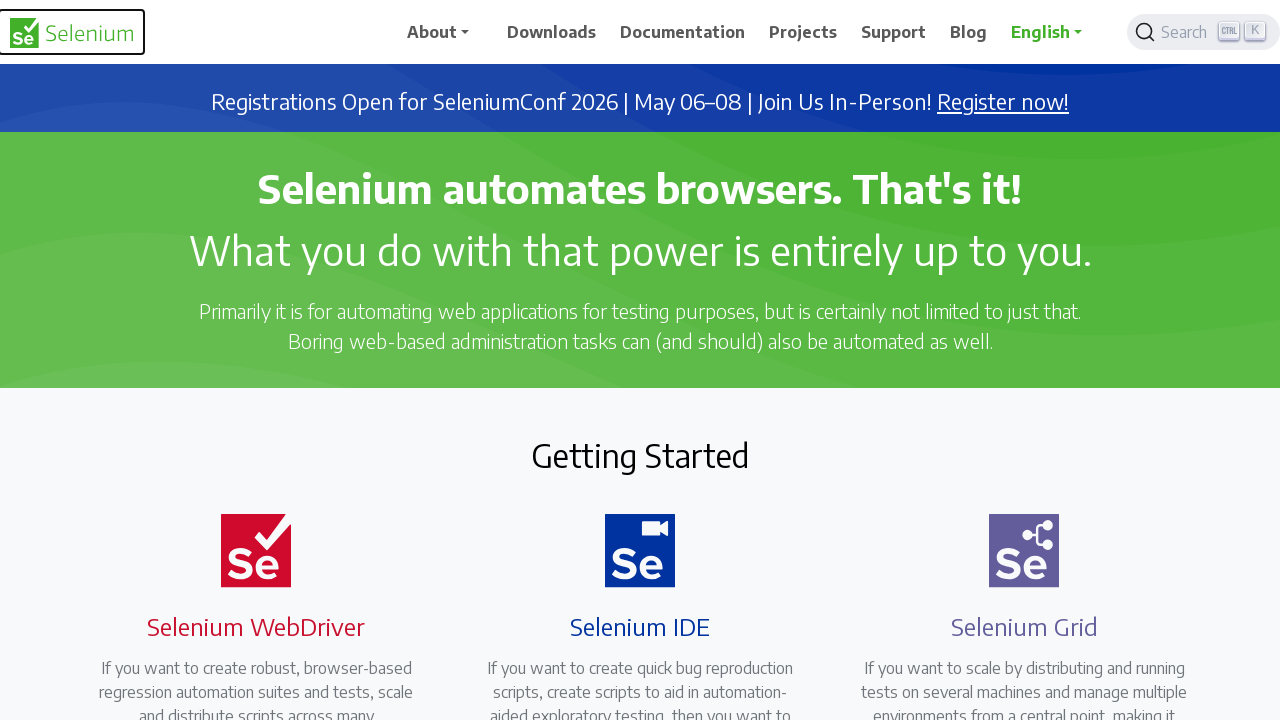

Waited 5 seconds before dismissing print dialog
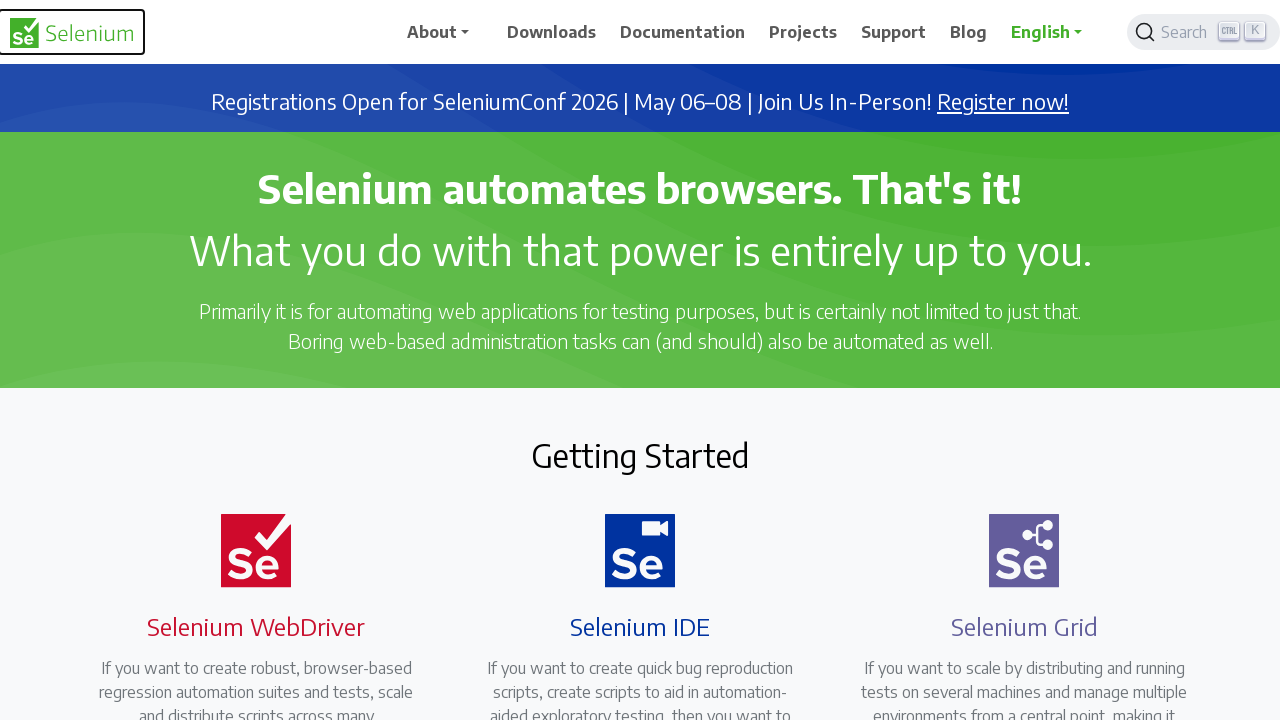

Pressed Enter to dismiss print dialog
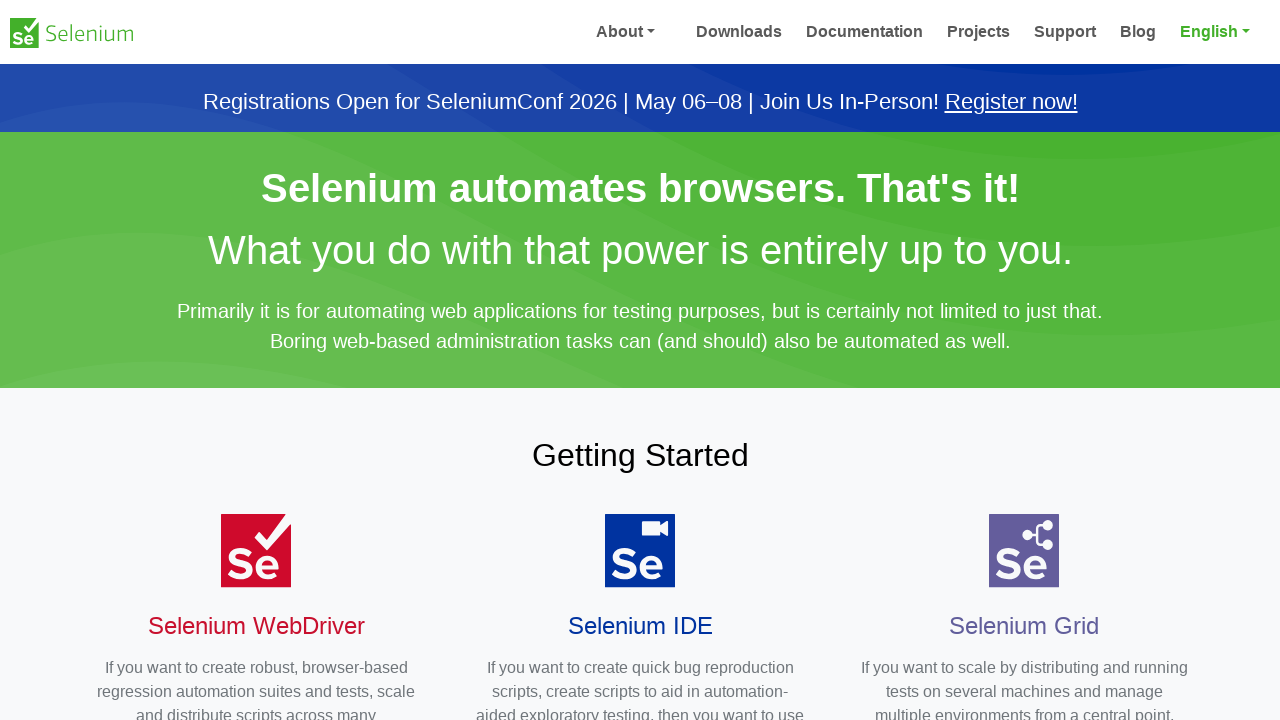

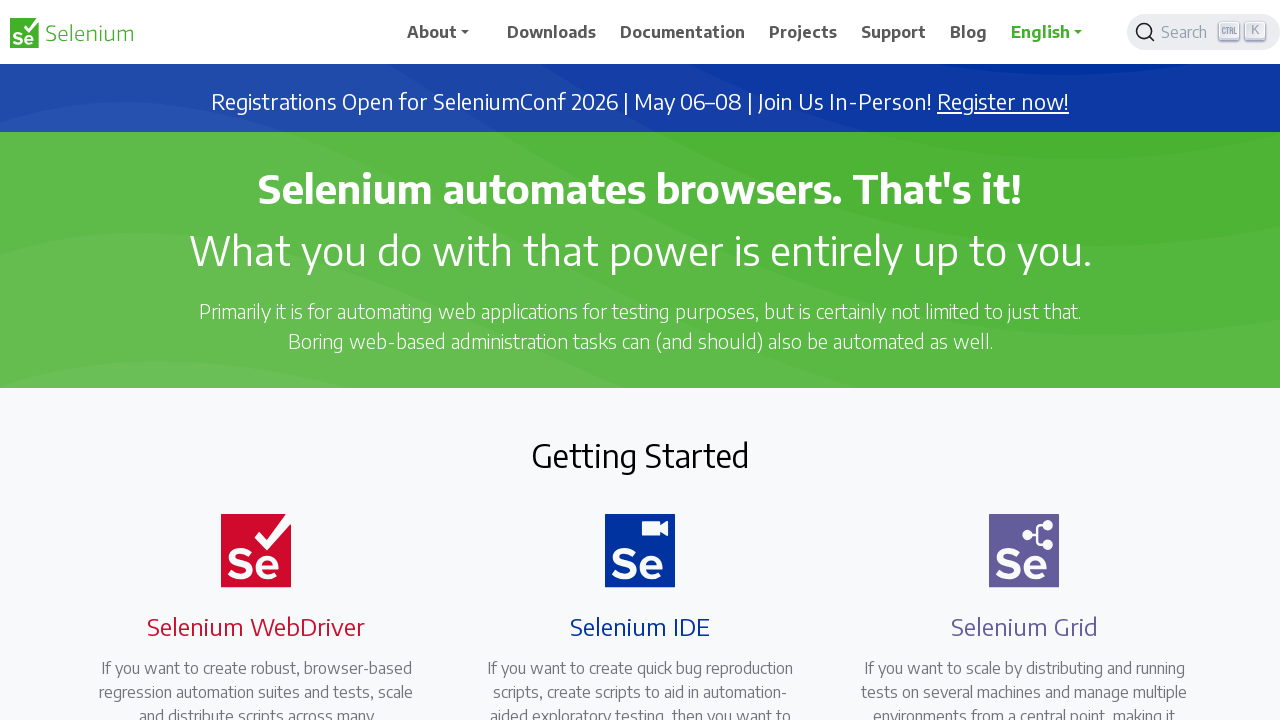